Checks that the main phase section headings exist on the page with expected content about ASP.NET topics.

Starting URL: https://frankdoylezw.github.io/CSharp_Learning/

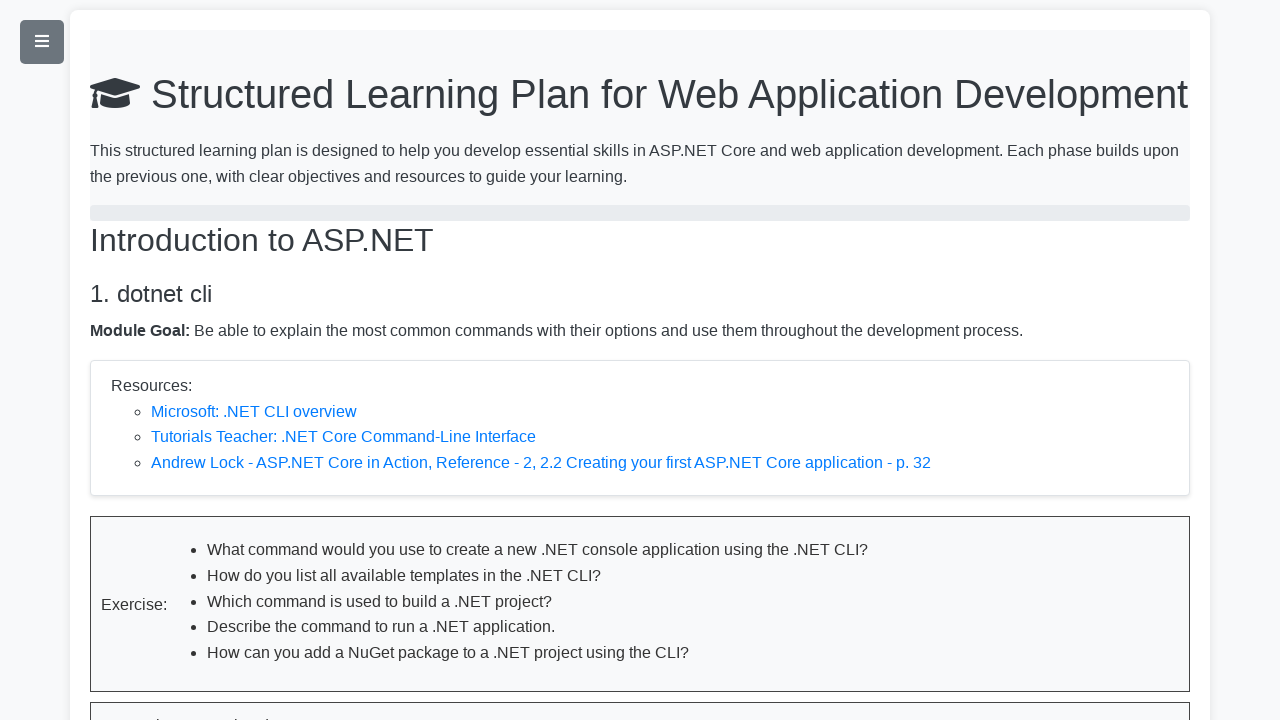

Navigated to the C# Learning page
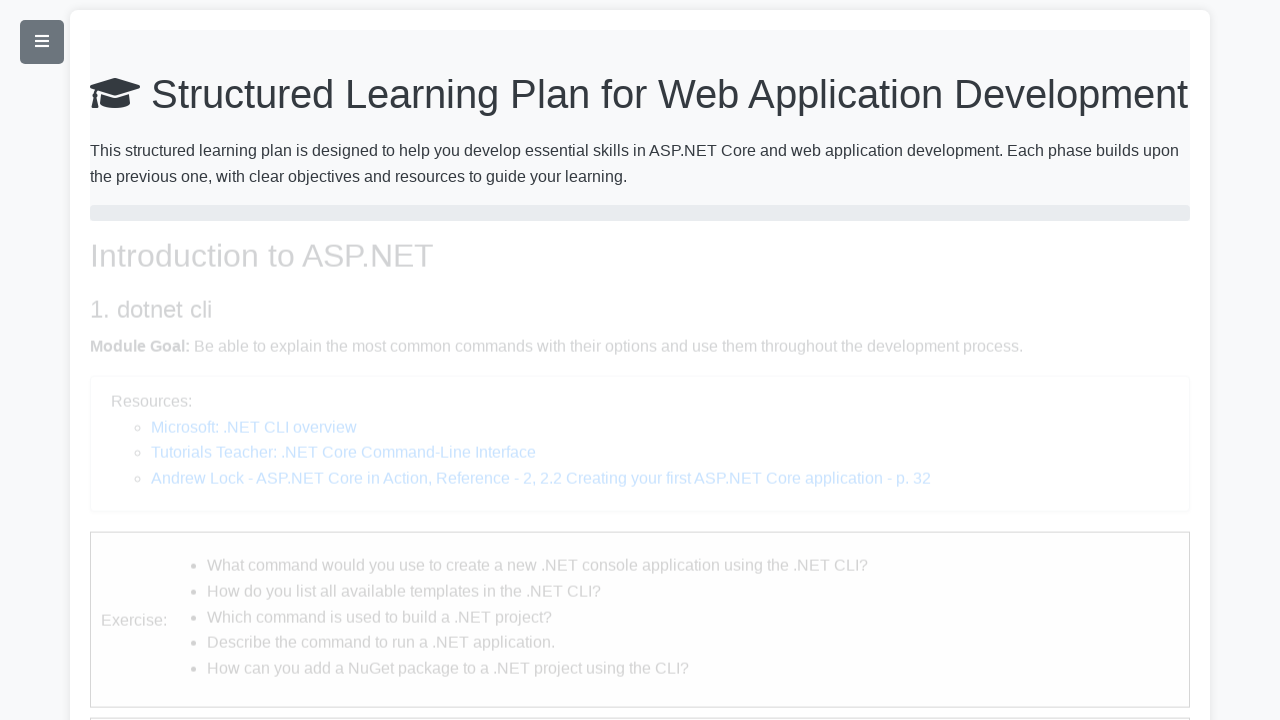

Located first phase section heading
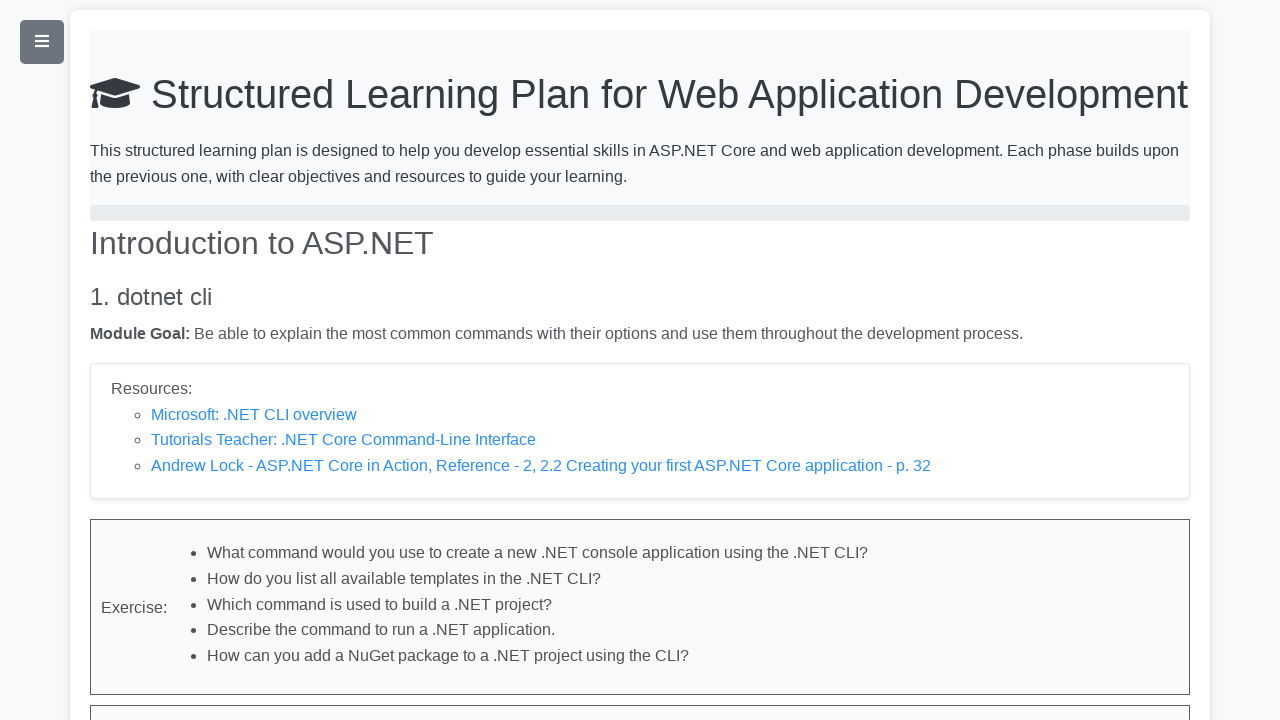

Verified first heading contains 'Introduction to ASP.NET'
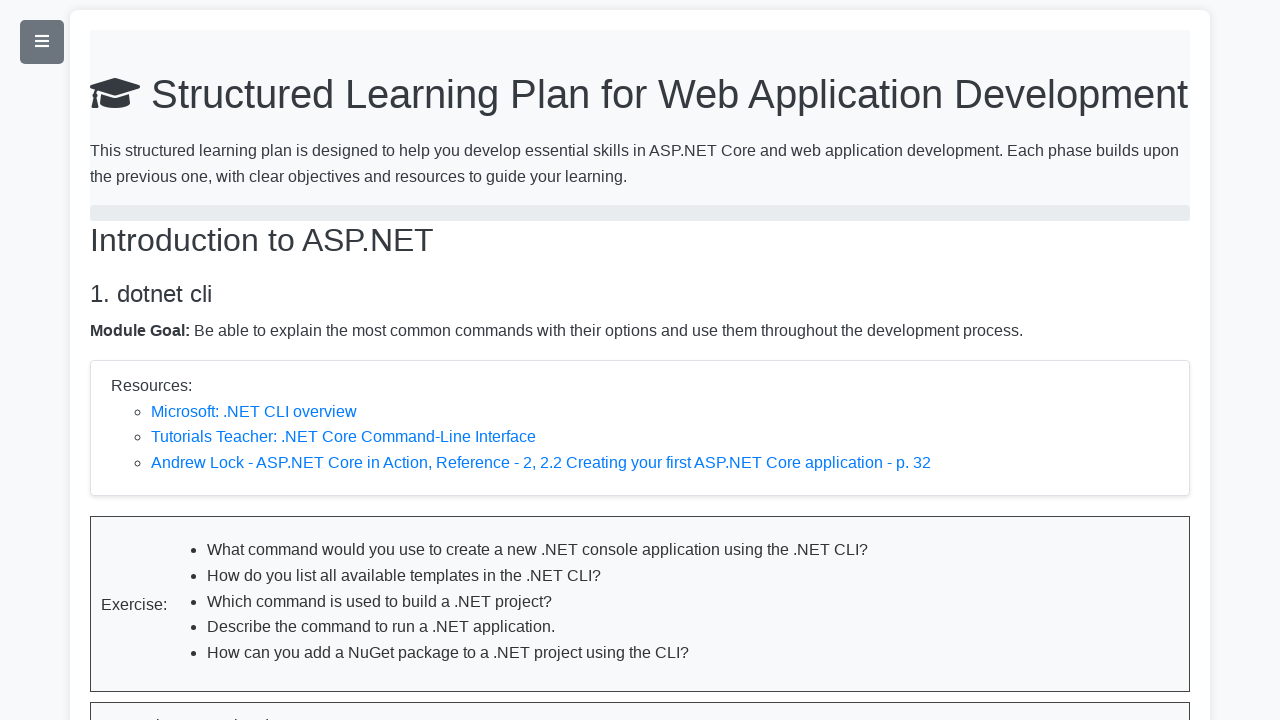

Located second phase section heading
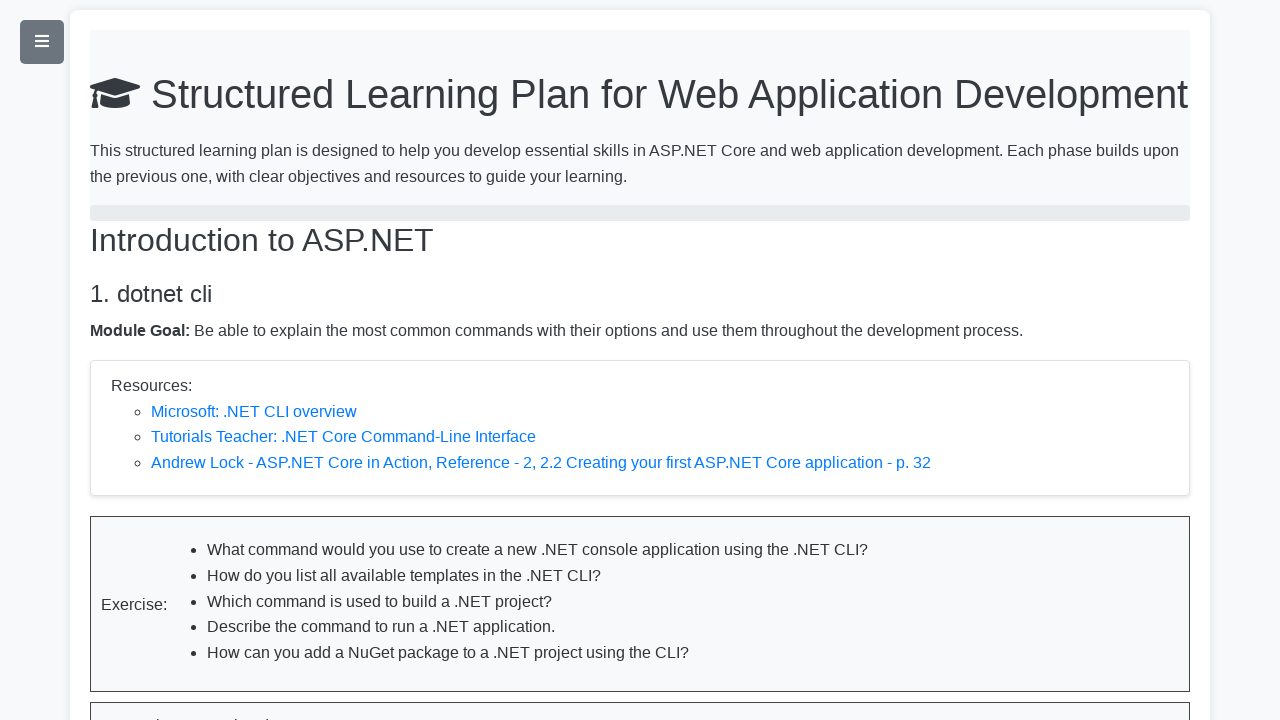

Verified second heading contains 'Creating APIs with ASP.NET Core'
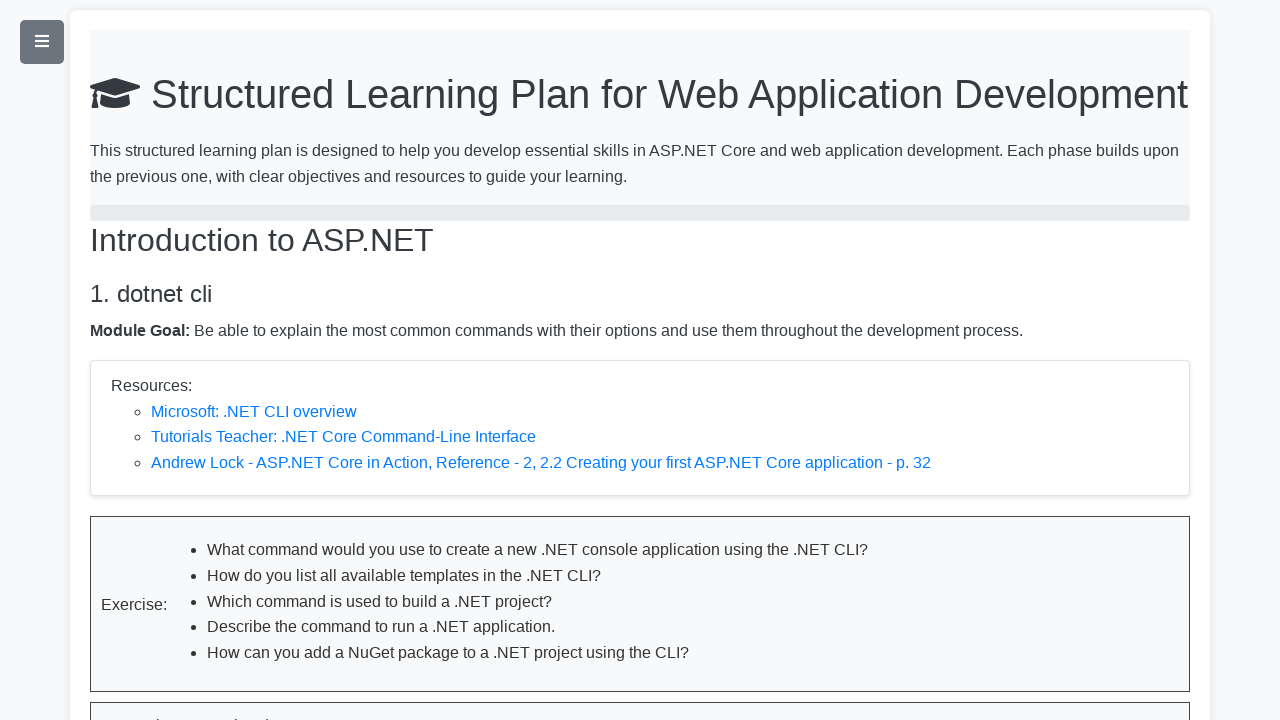

Located third phase section heading
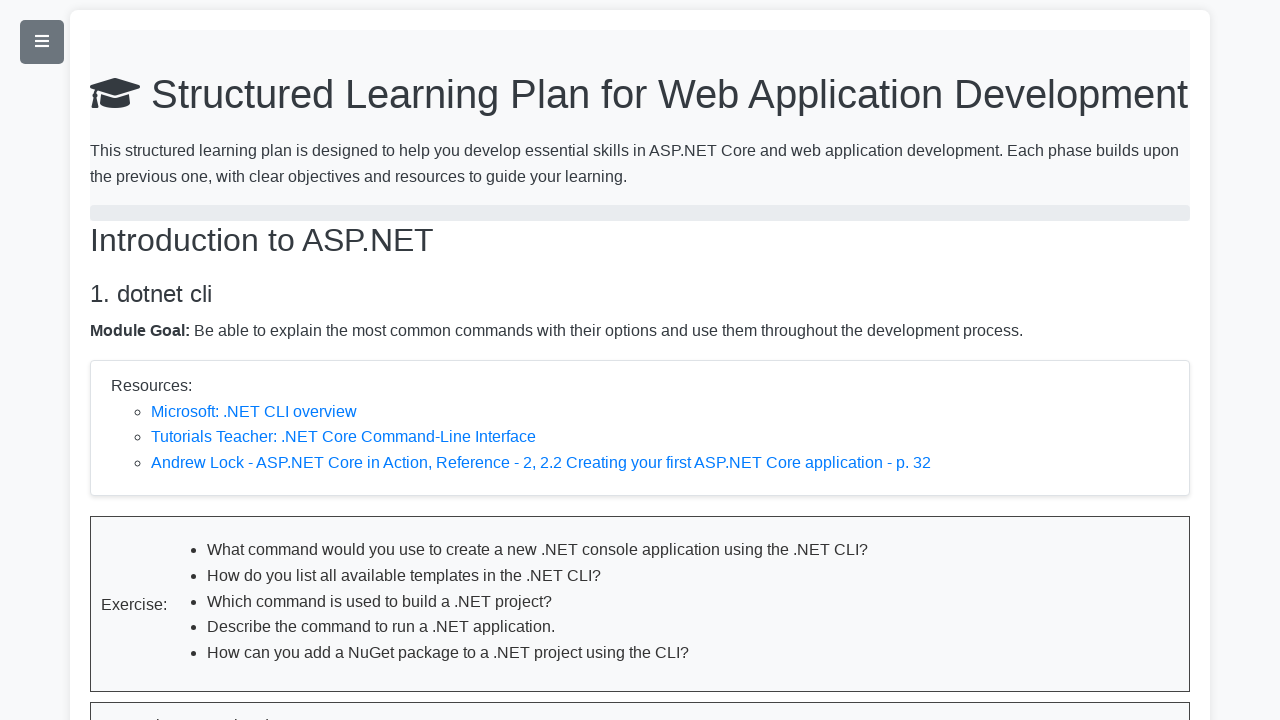

Verified third heading contains 'The Model-View-Controller Design Pattern'
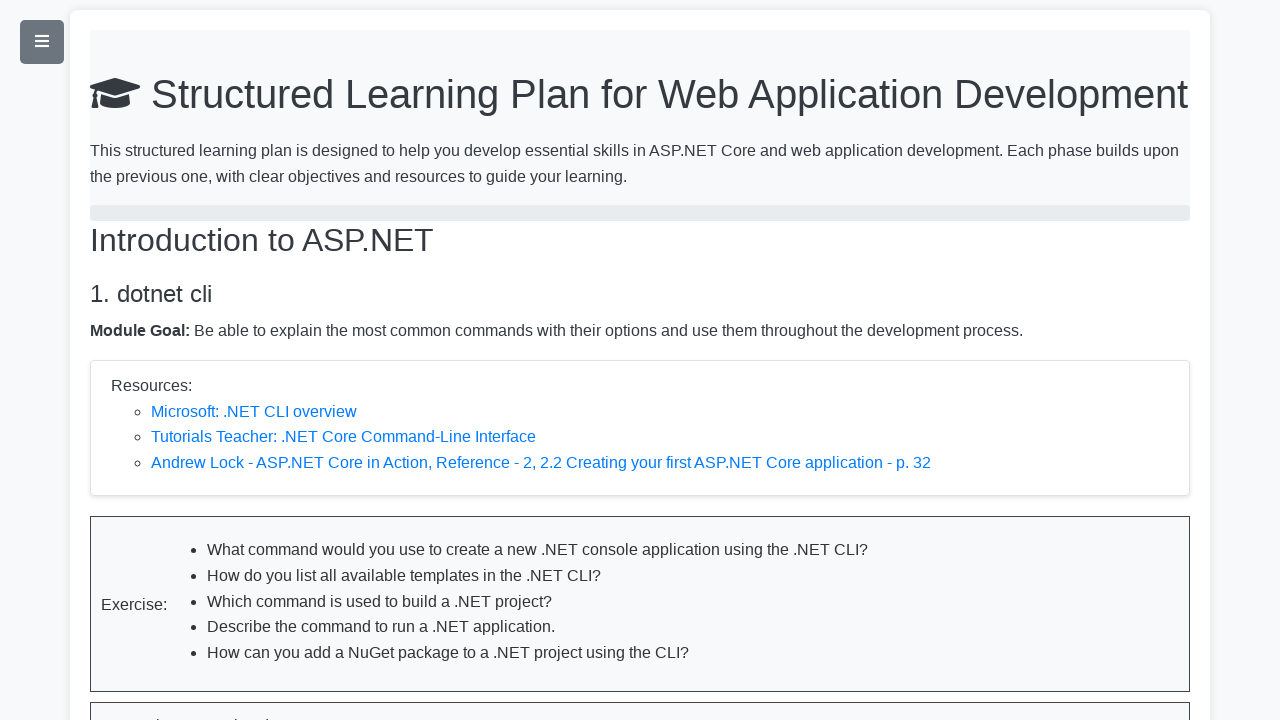

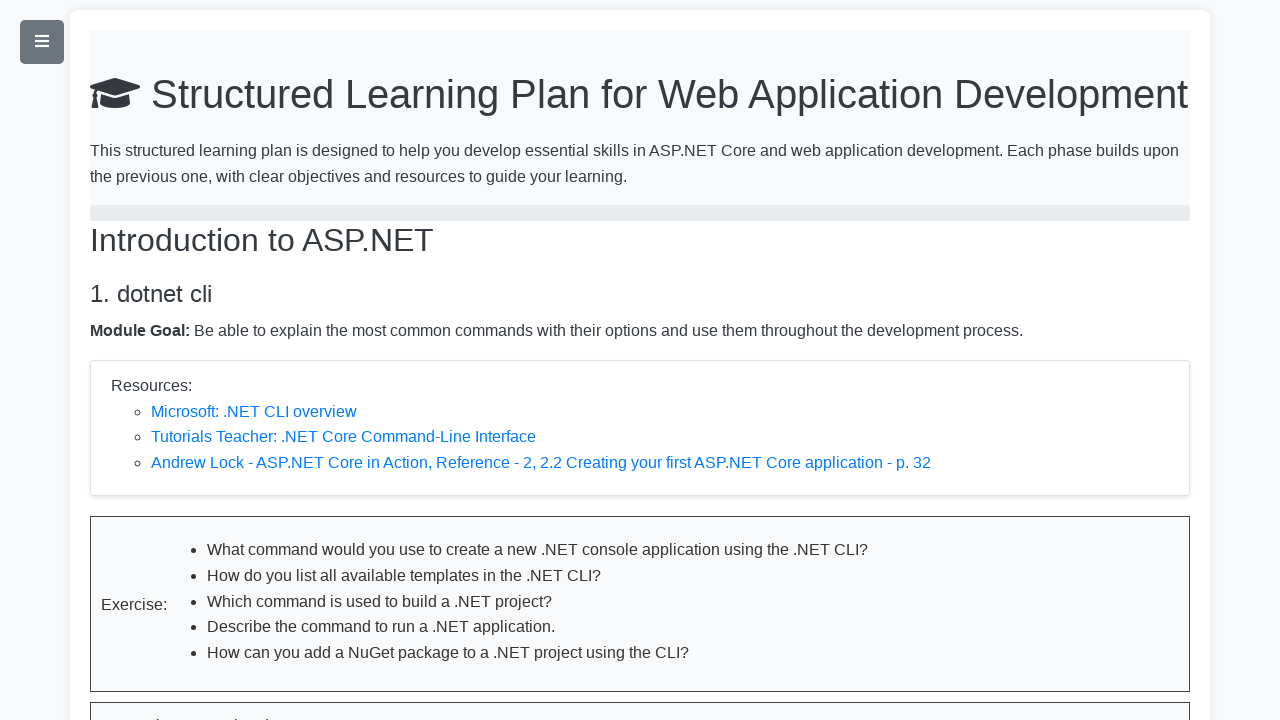